Demonstrates window handling by clicking a link that opens a new window, switching to that child window to extract an email address, then switching back to the parent window and entering the extracted email into a form field.

Starting URL: https://rahulshettyacademy.com/loginpagePractise/

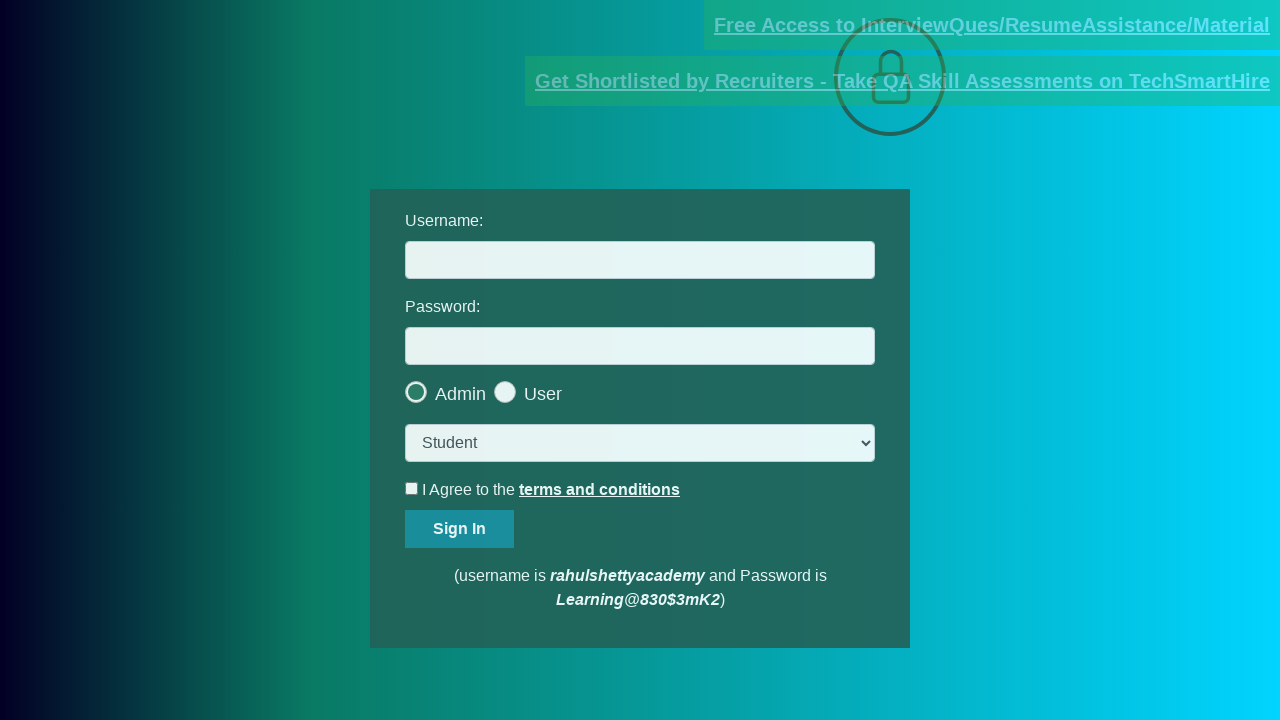

Clicked blinking text link to open new window at (992, 25) on .blinkingText
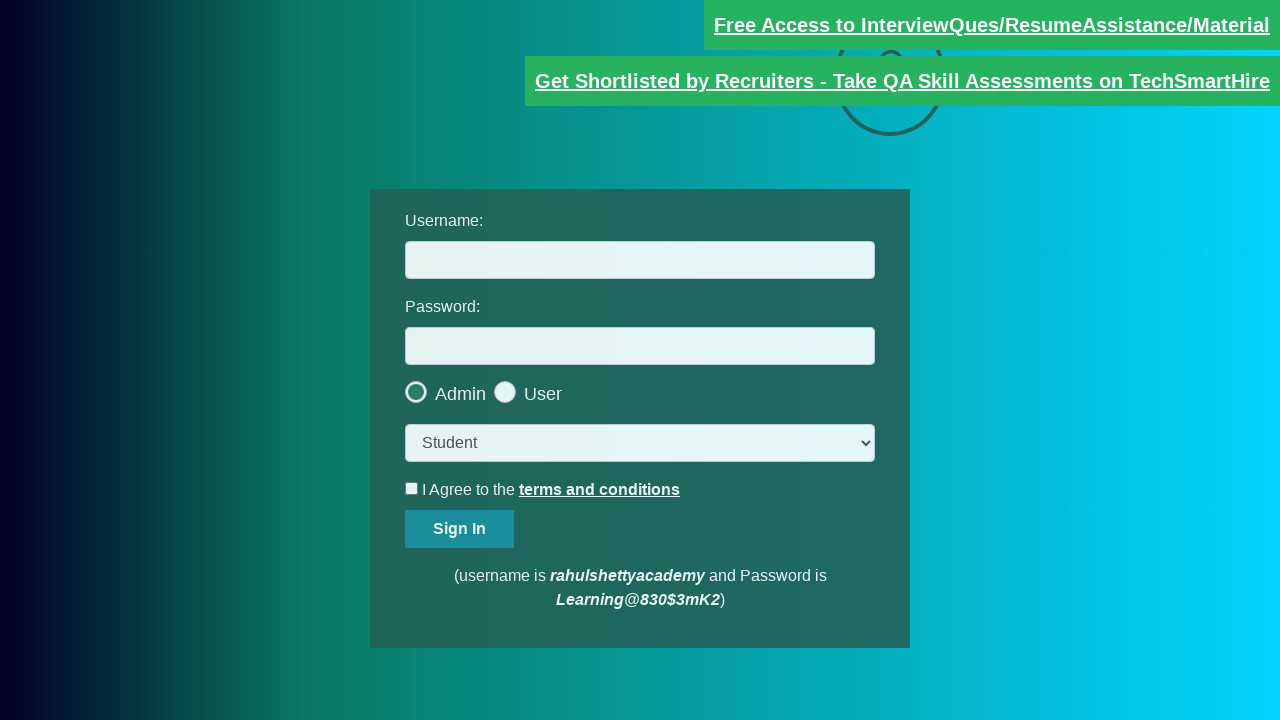

Switched to child window
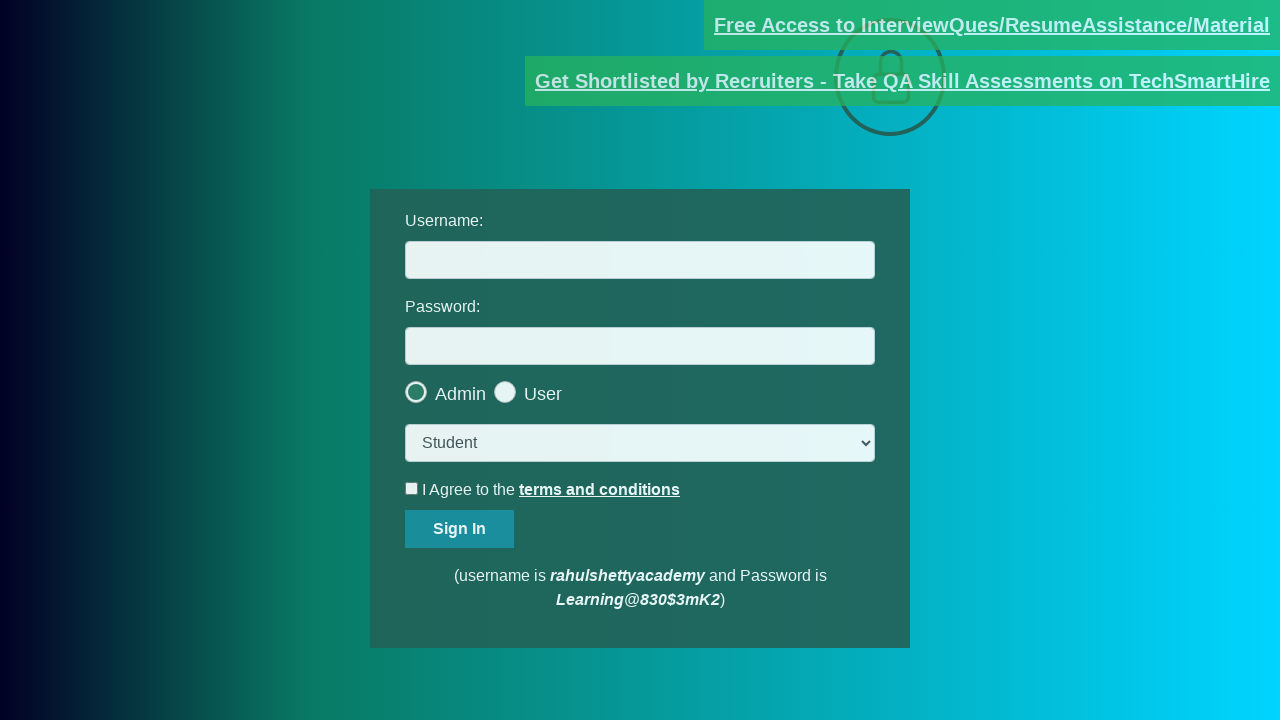

Email element loaded in child window
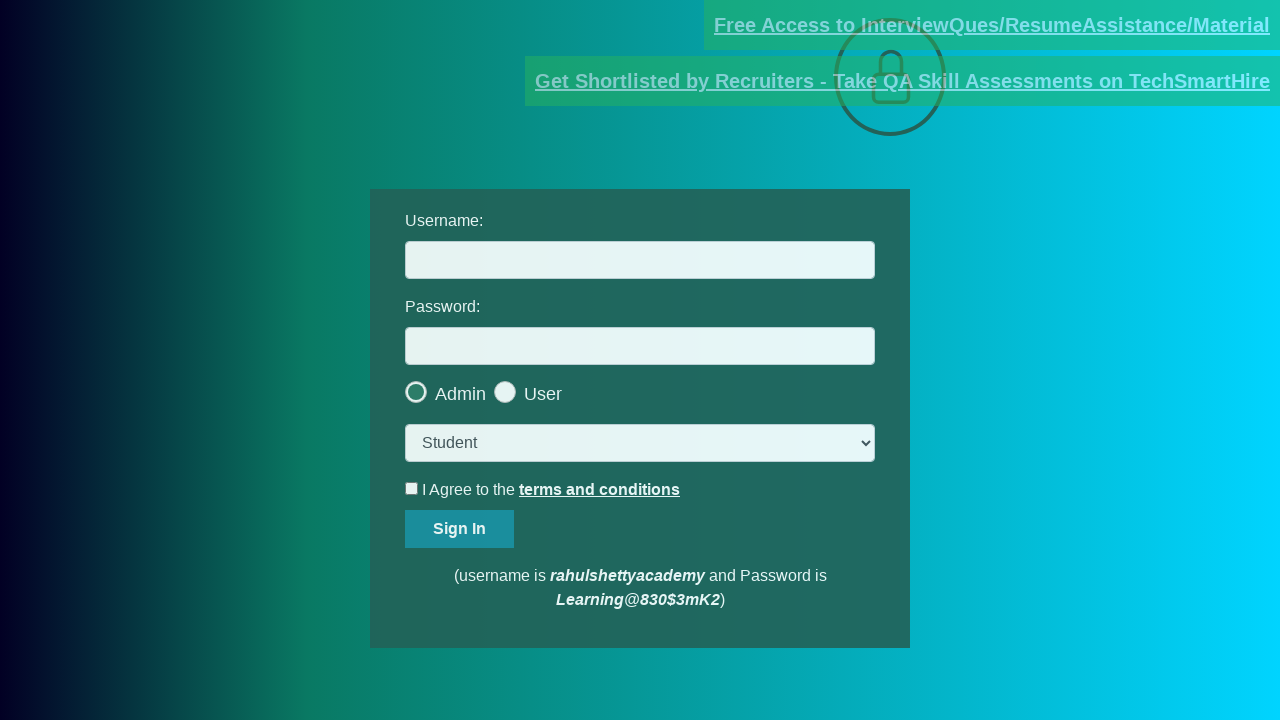

Extracted email address: mentor@rahulshettyacademy.com
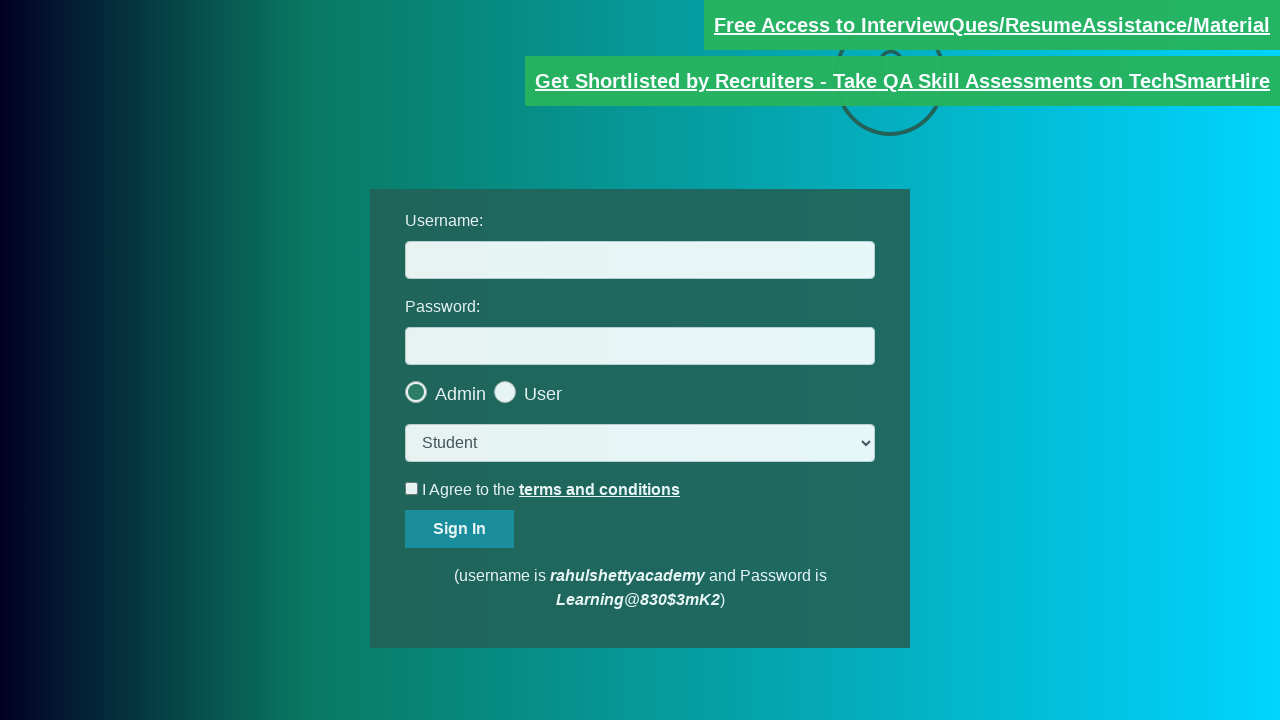

Closed child window
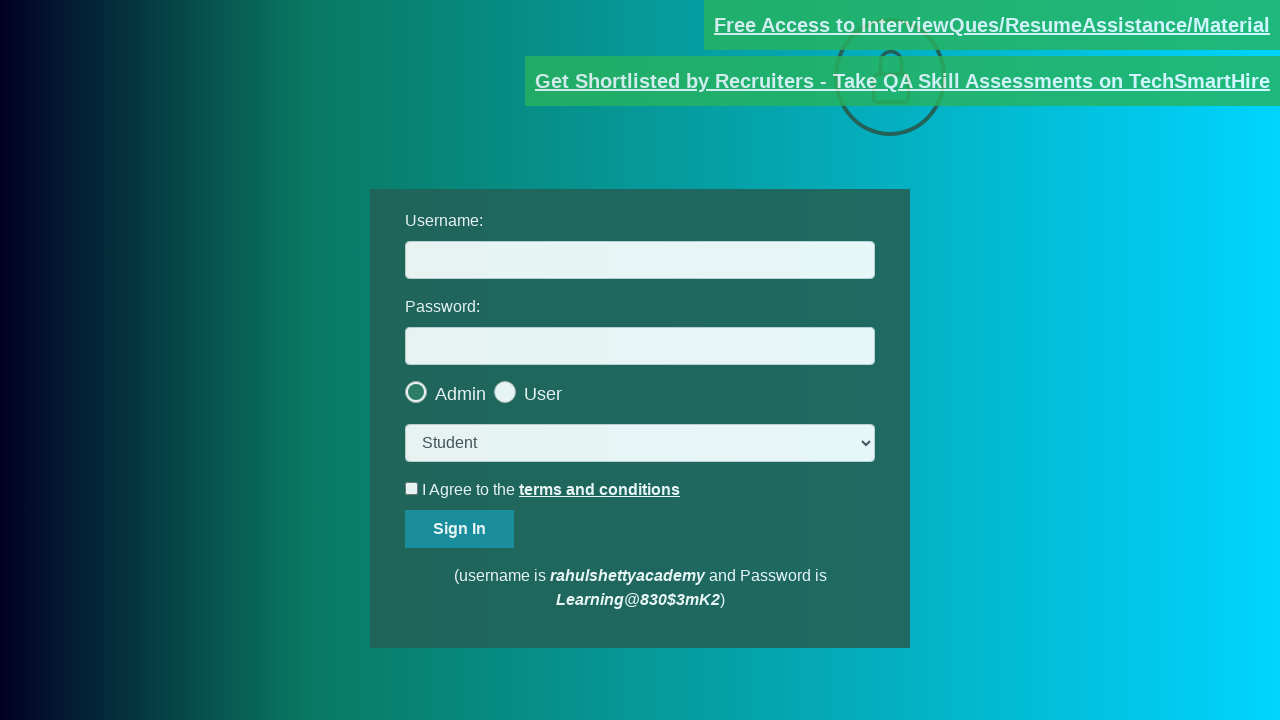

Entered extracted email into username field on #username
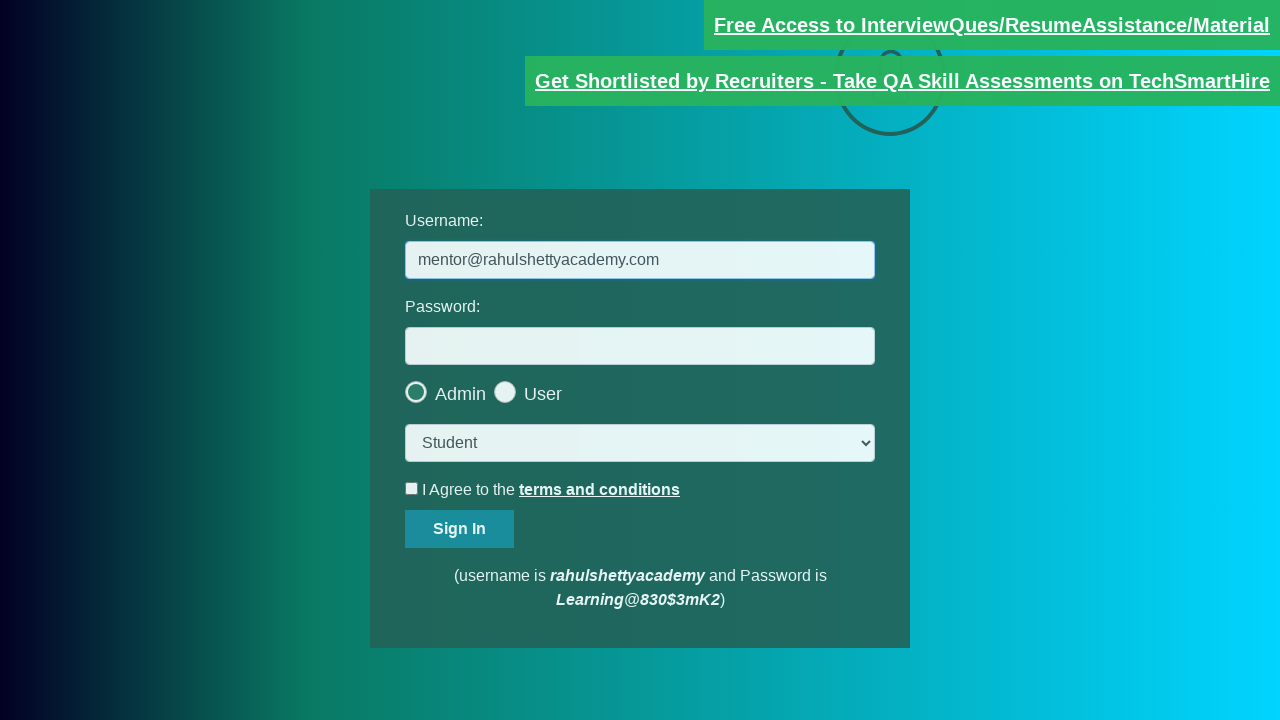

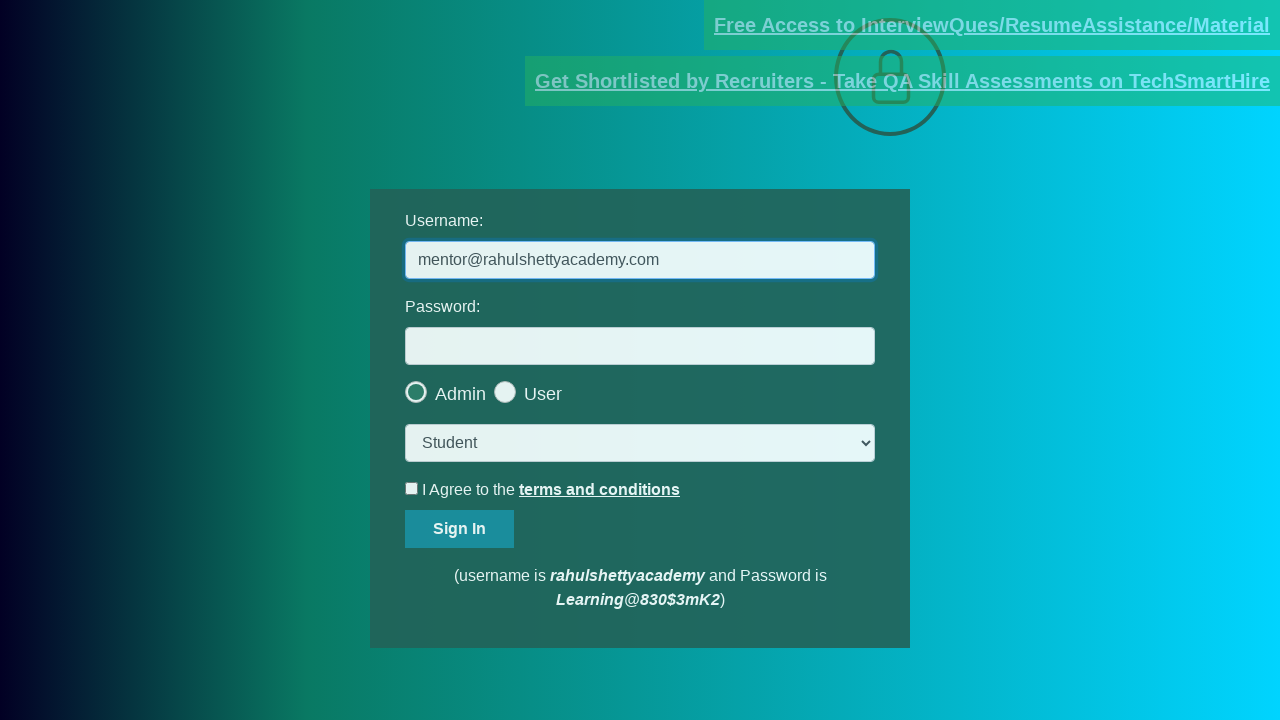